Tests that clicking the RSS navbar link opens a popup to the RSS feed

Starting URL: https://grayinfilmv2.netlify.app/

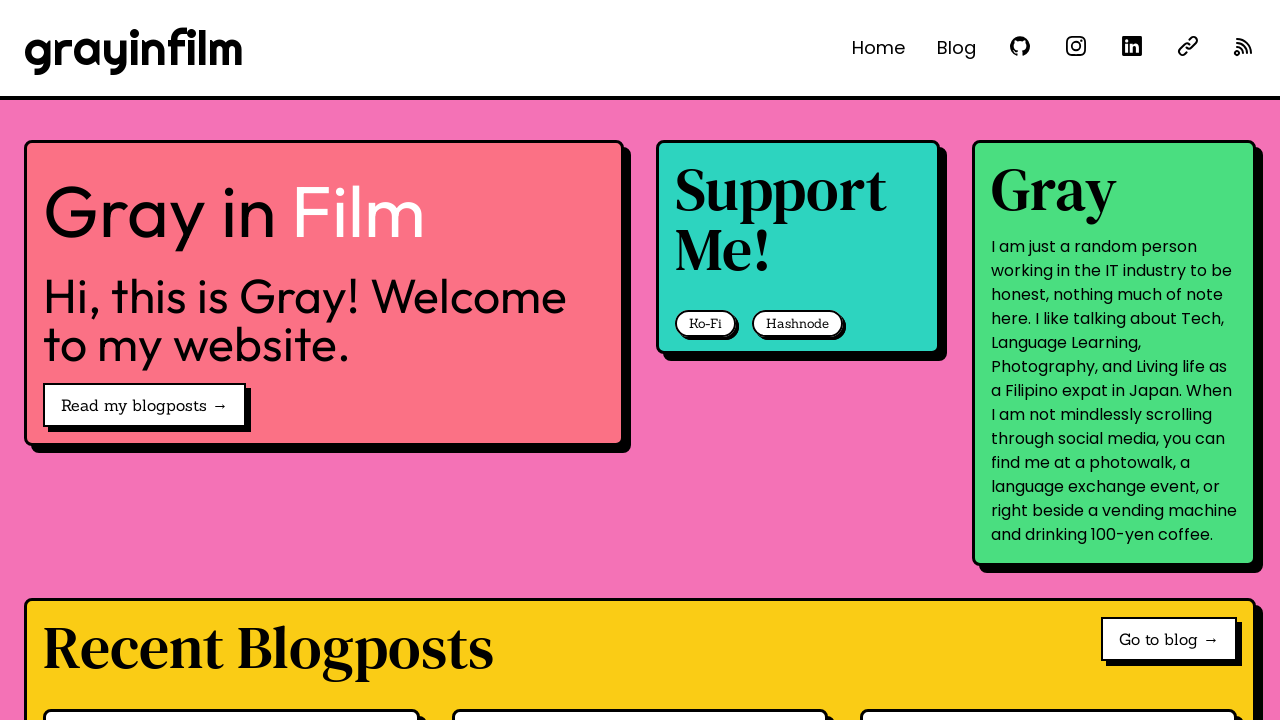

Clicked RSS navbar link 'See @grayinfilm on RSS' at (1244, 46) on internal:role=link[name="See @grayinfilm on RSS"i]
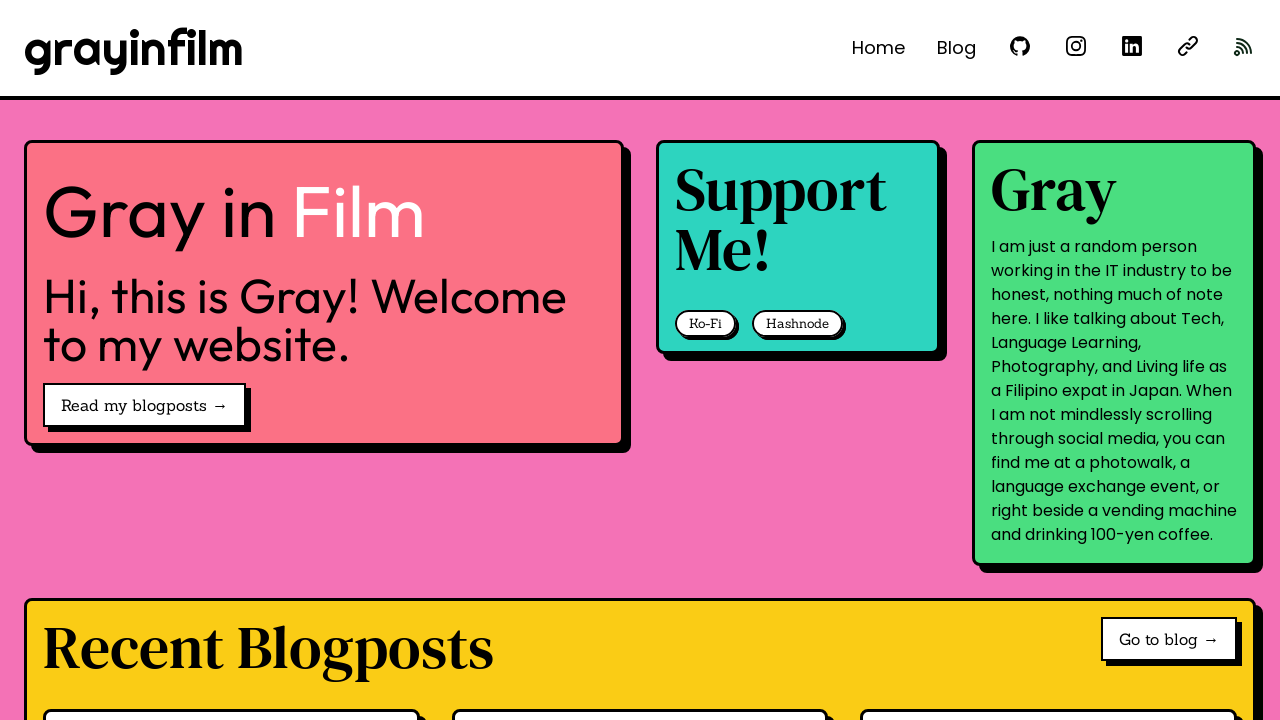

RSS feed popup opened
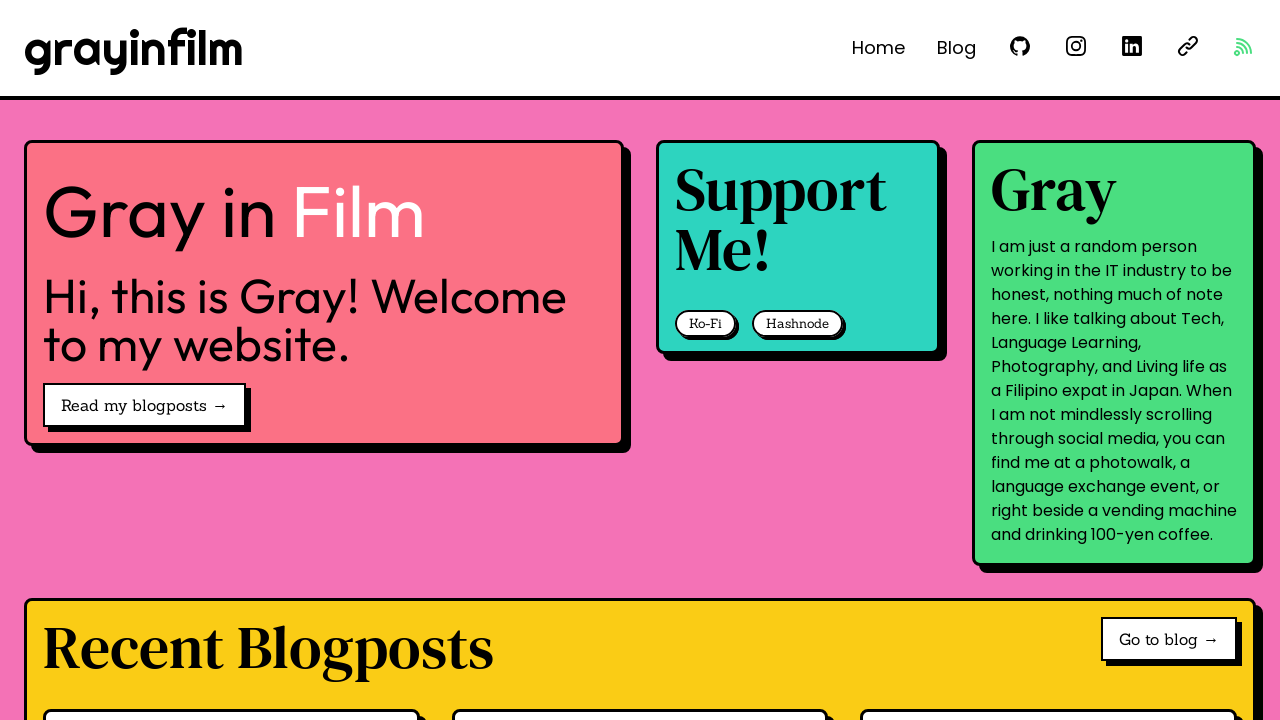

RSS feed popup loaded successfully
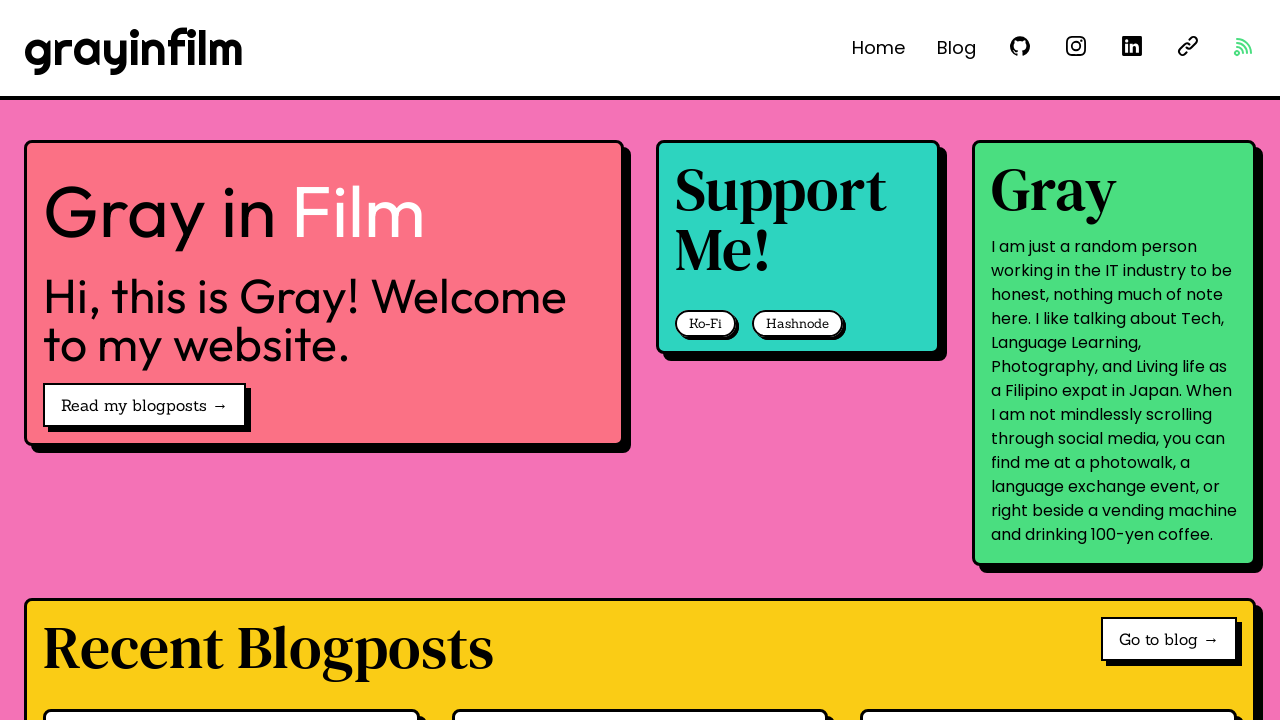

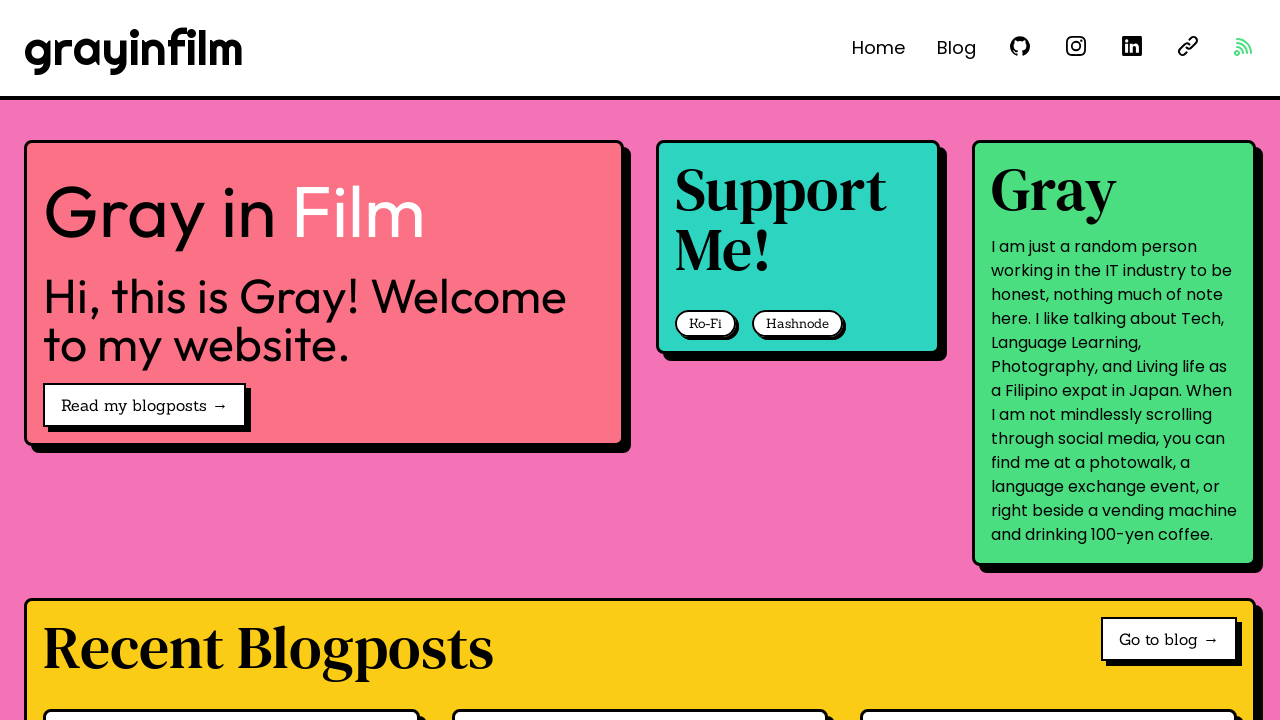